Tests login form error handling by entering an incorrect username with a valid password format, verifying the appropriate error message is displayed.

Starting URL: https://www.saucedemo.com/

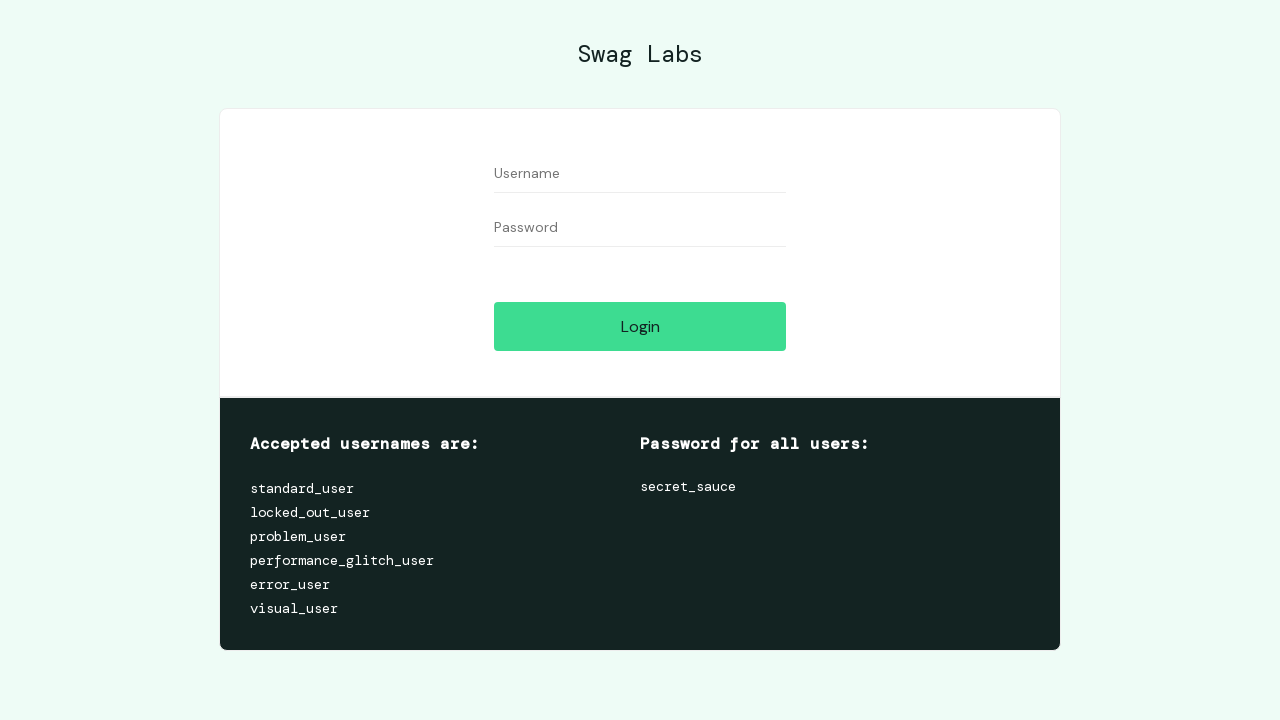

Filled username field with incorrect username 'standard_user123' on #user-name
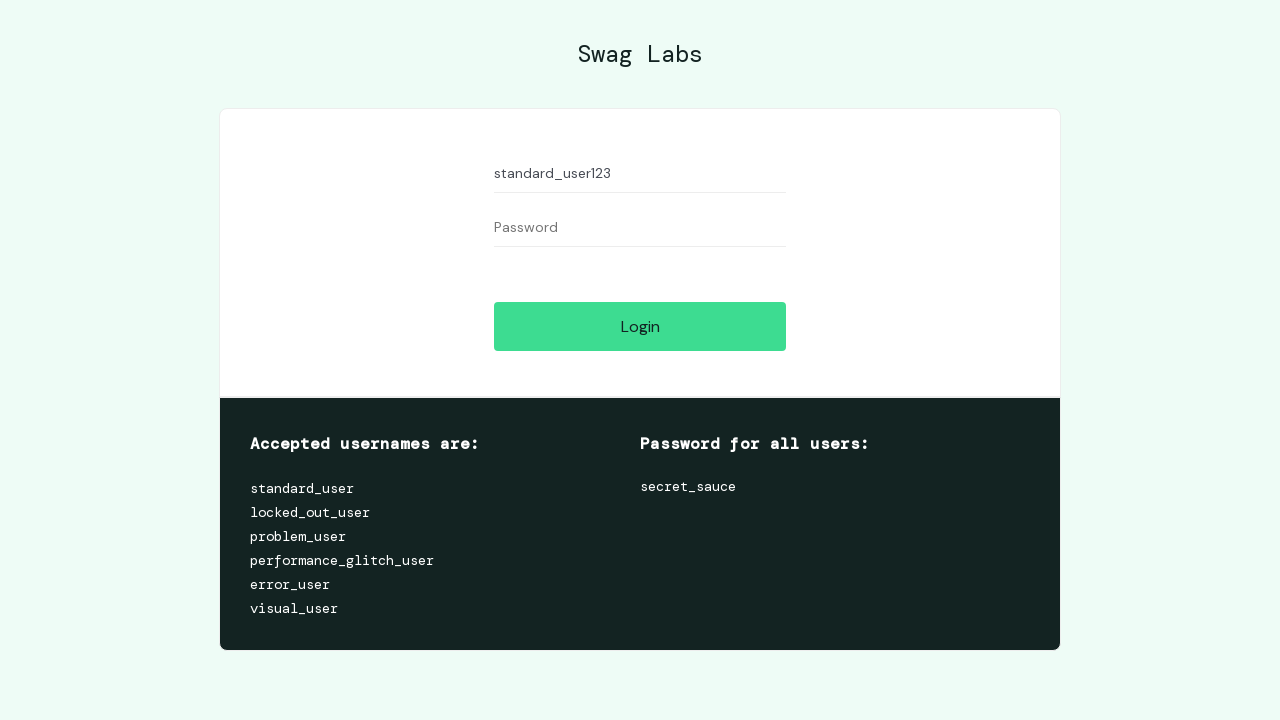

Filled password field with valid password 'secret_sauce' on #password
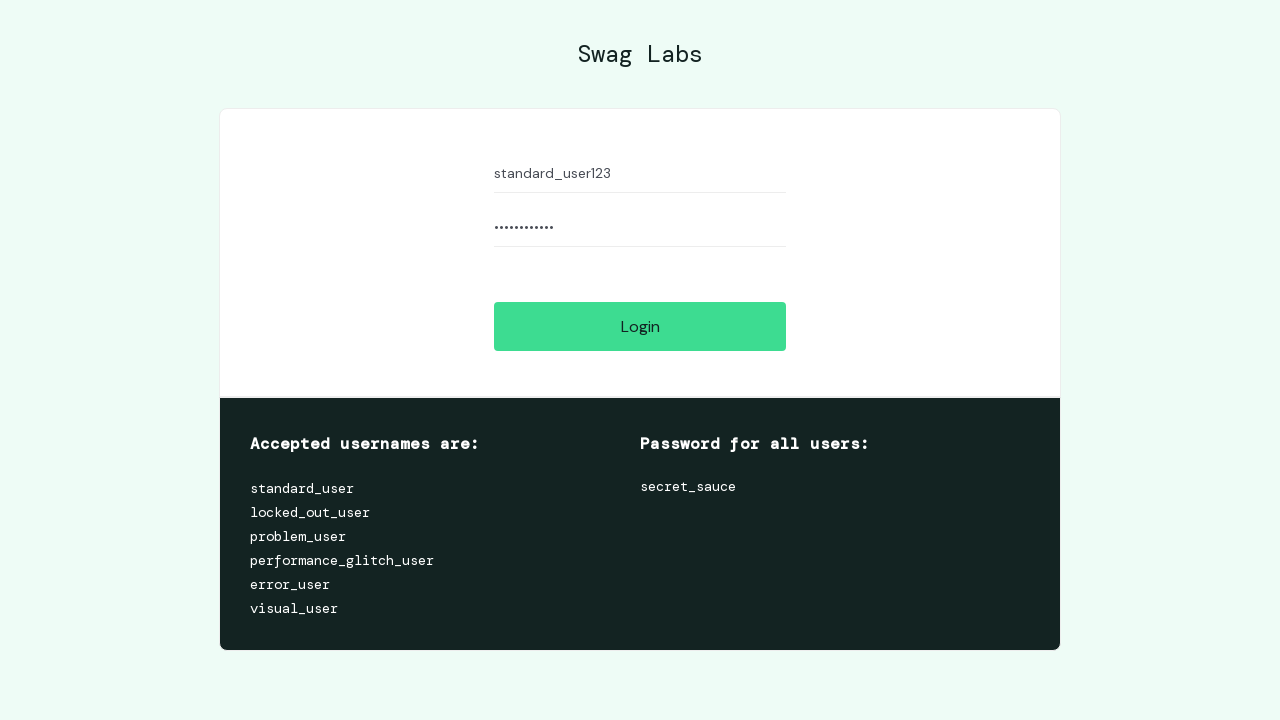

Clicked the Login button at (640, 326) on #login-button
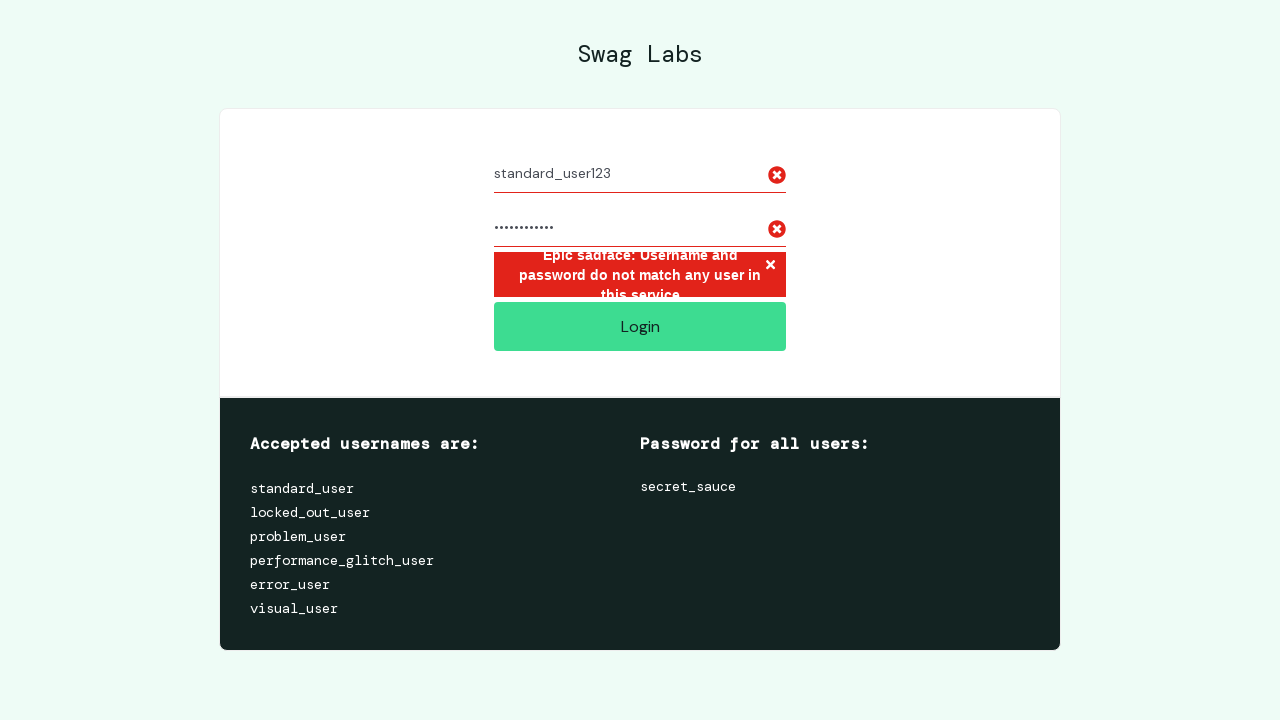

Error message appeared on the login form
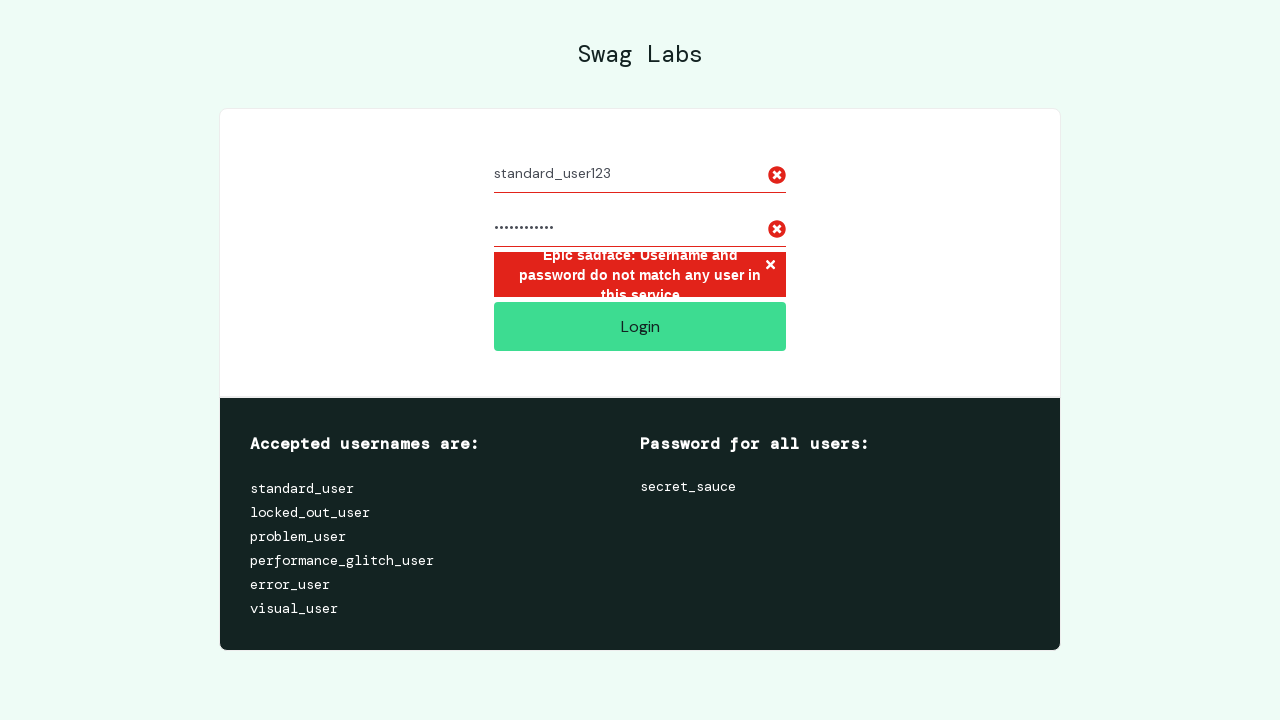

Retrieved error message text content
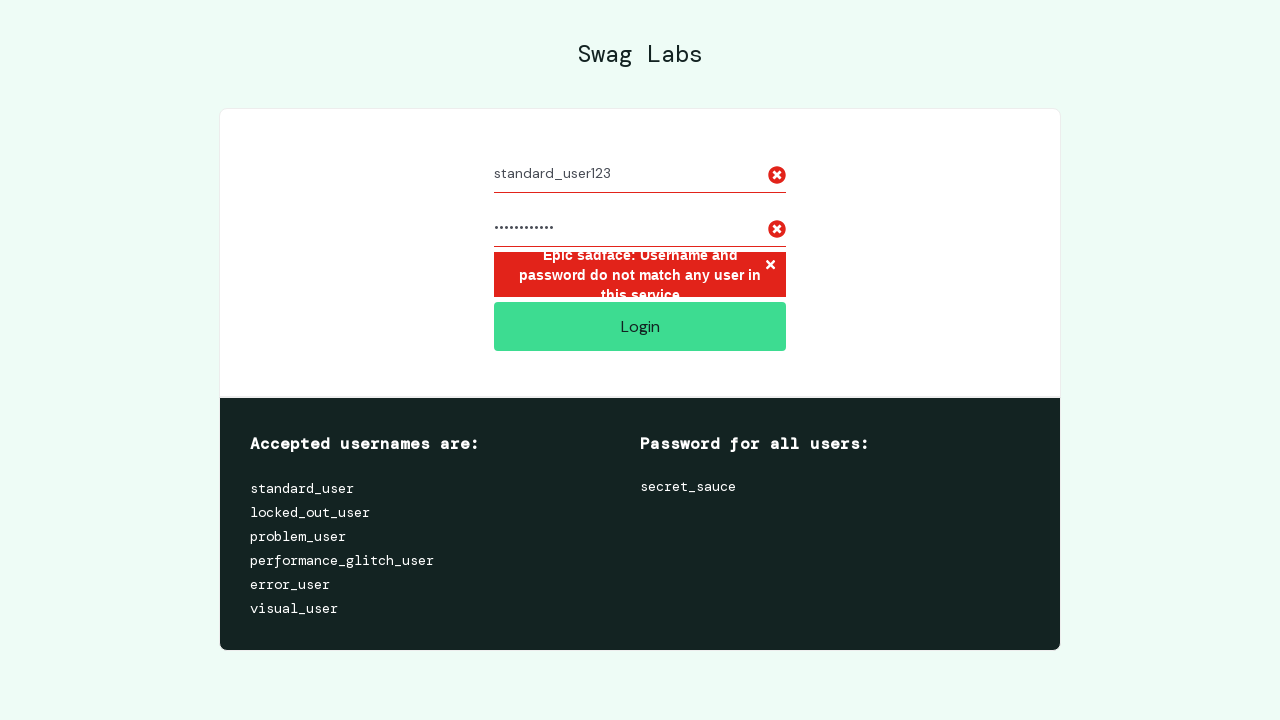

Verified error message matches expected text: 'Epic sadface: Username and password do not match any user in this service'
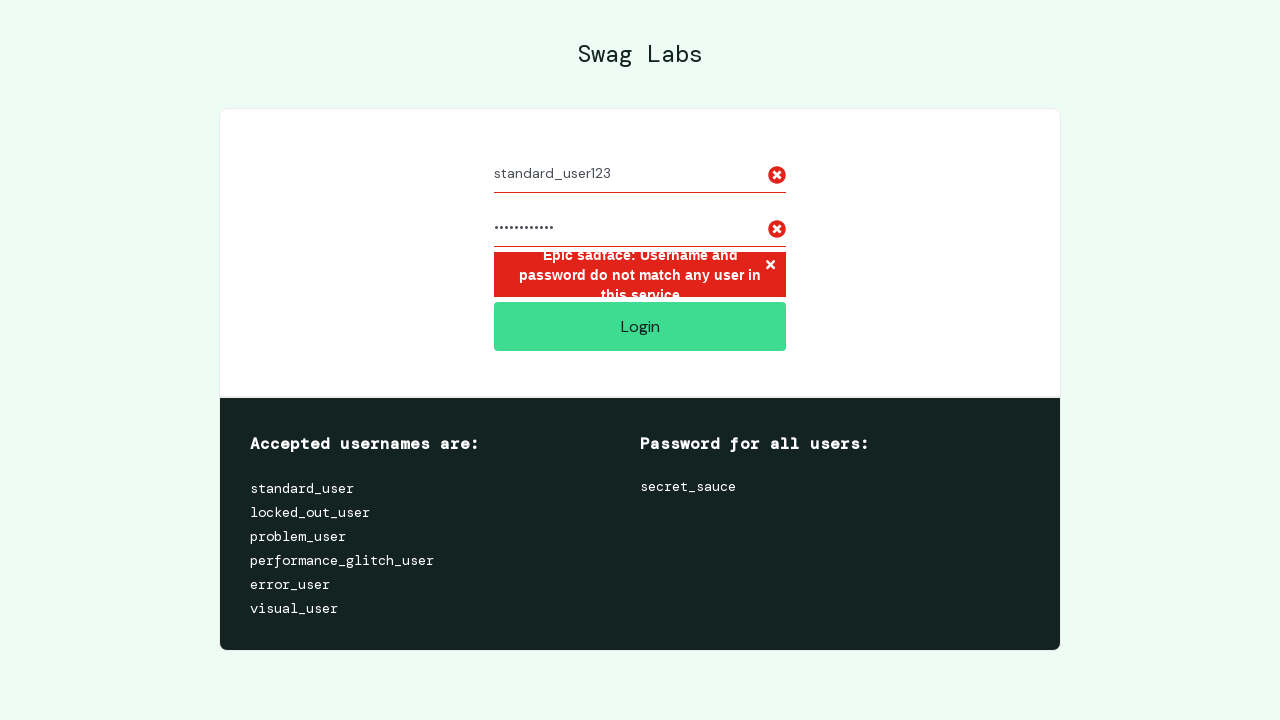

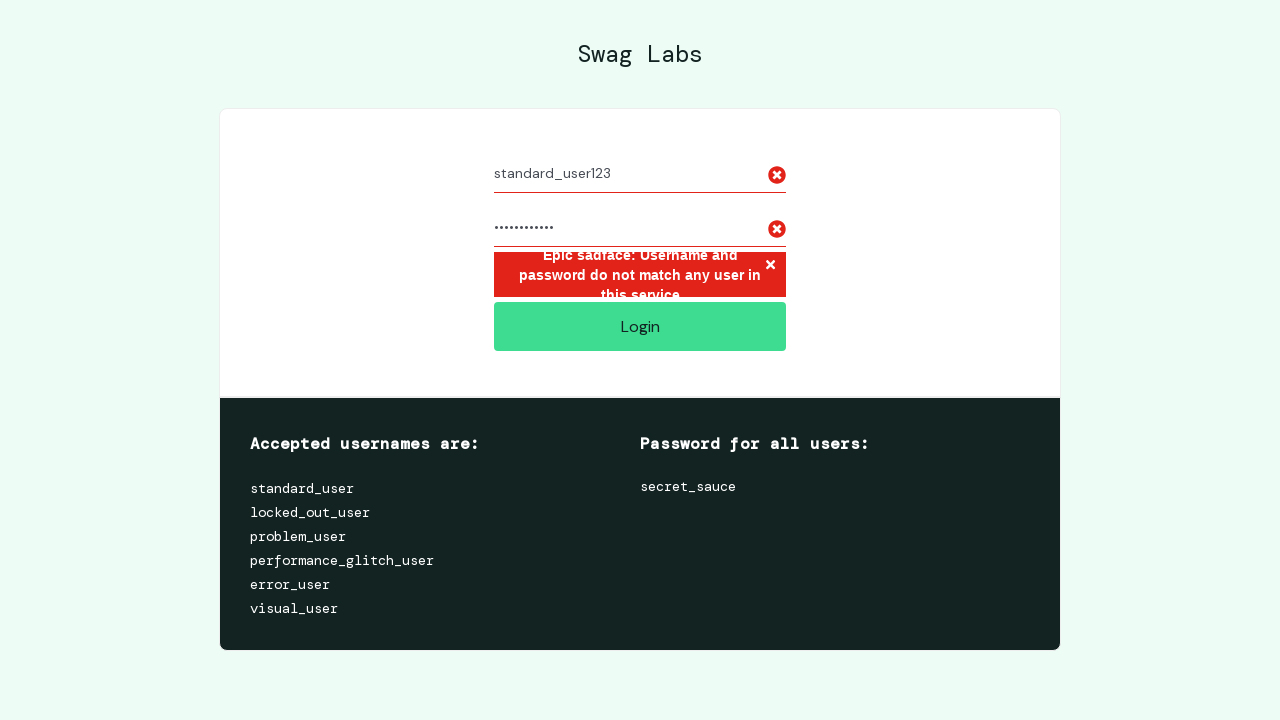